Tests various dropdown and form controls on a flight booking practice page, including static dropdowns, passenger selection, origin/destination selection, auto-suggest, and checkboxes

Starting URL: https://www.rahulshettyacademy.com/dropdownsPractise/

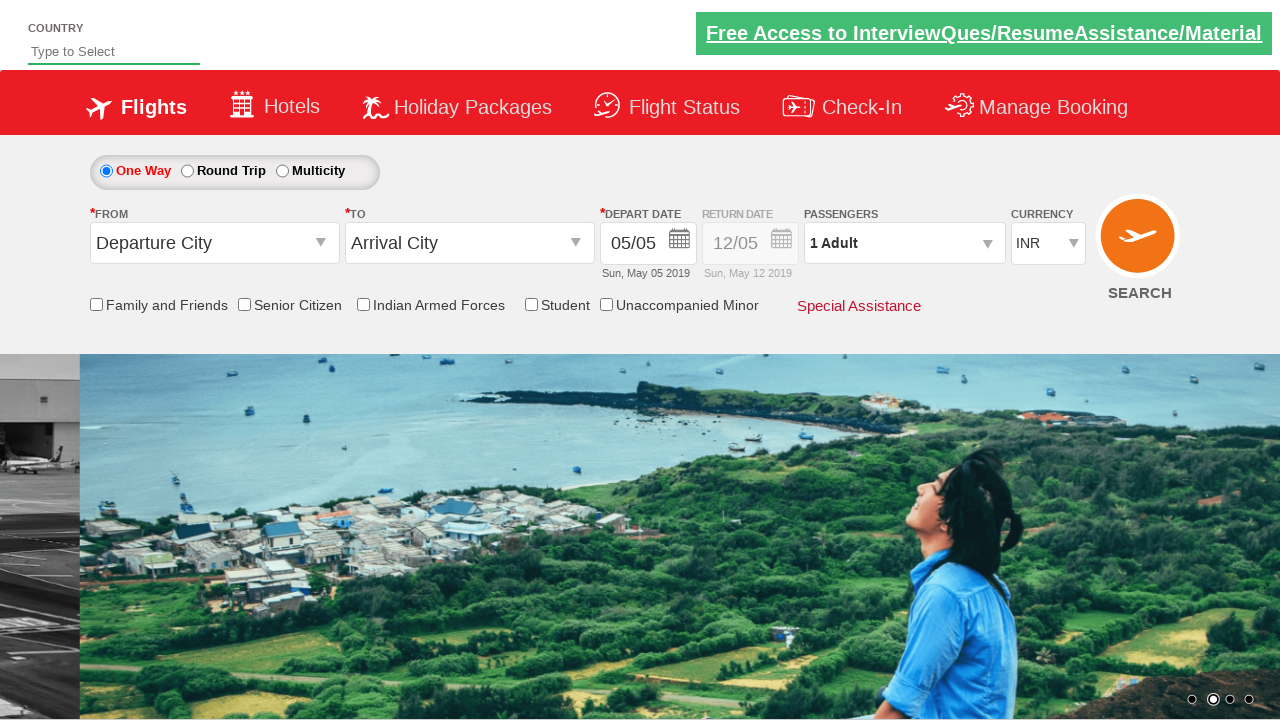

Selected currency dropdown option at index 1 on #ctl00_mainContent_DropDownListCurrency
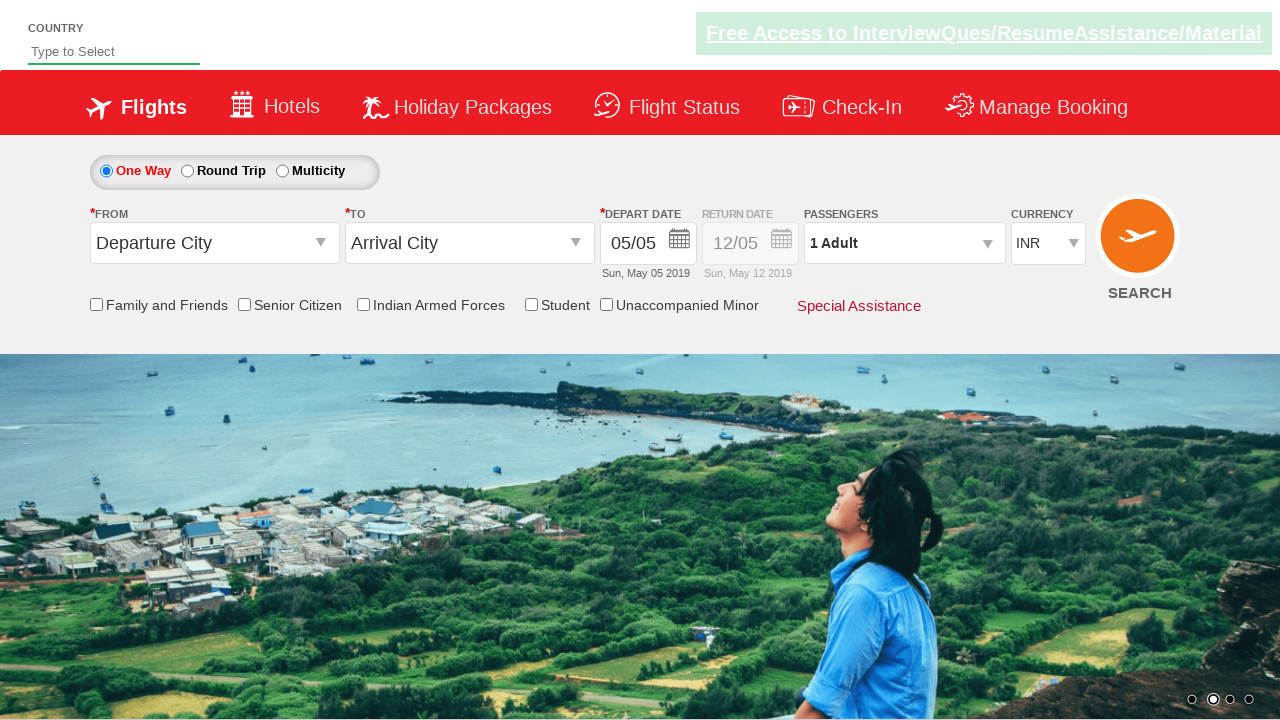

Selected USD from currency dropdown by label on #ctl00_mainContent_DropDownListCurrency
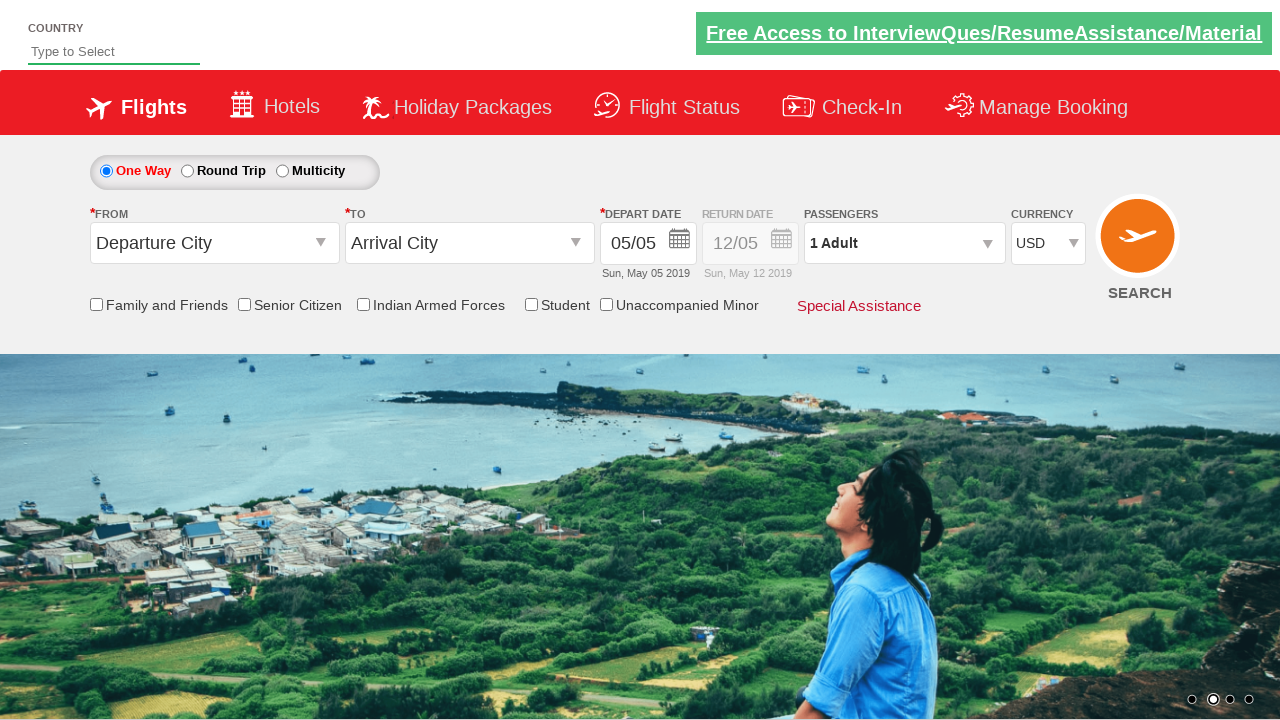

Selected AED from currency dropdown by value on #ctl00_mainContent_DropDownListCurrency
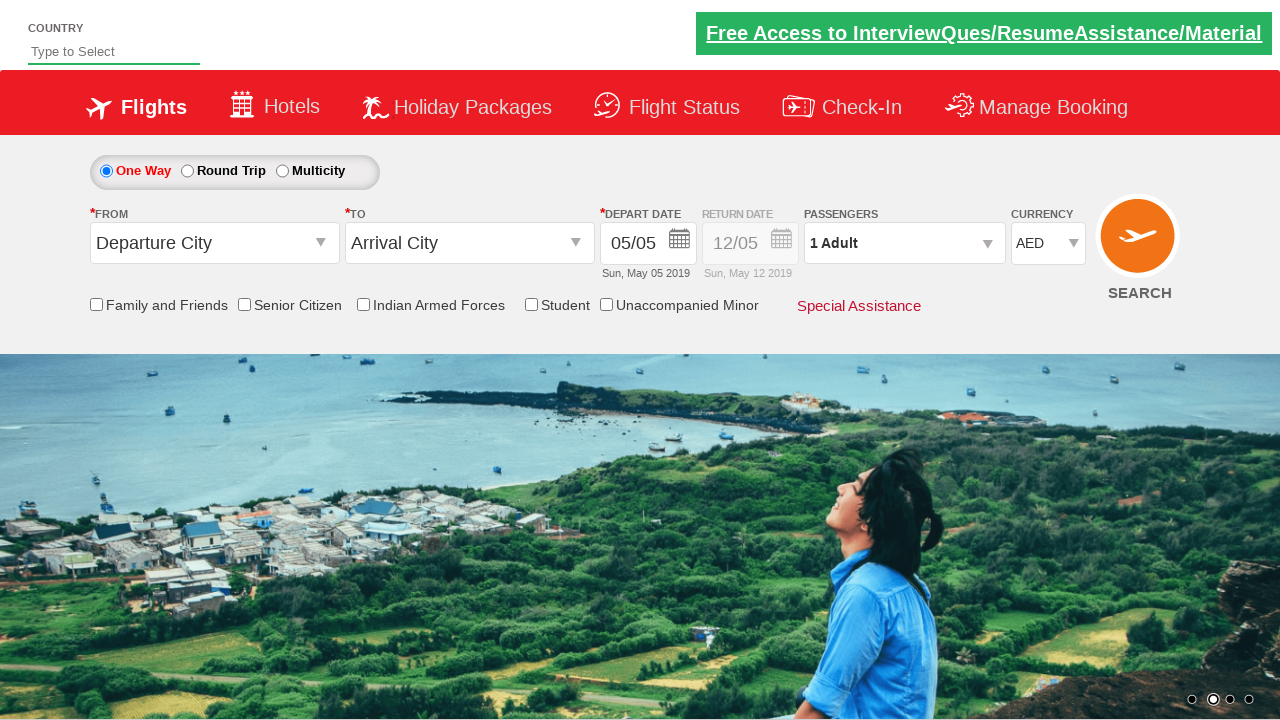

Clicked passenger info button to open passenger selection at (904, 243) on #divpaxinfo
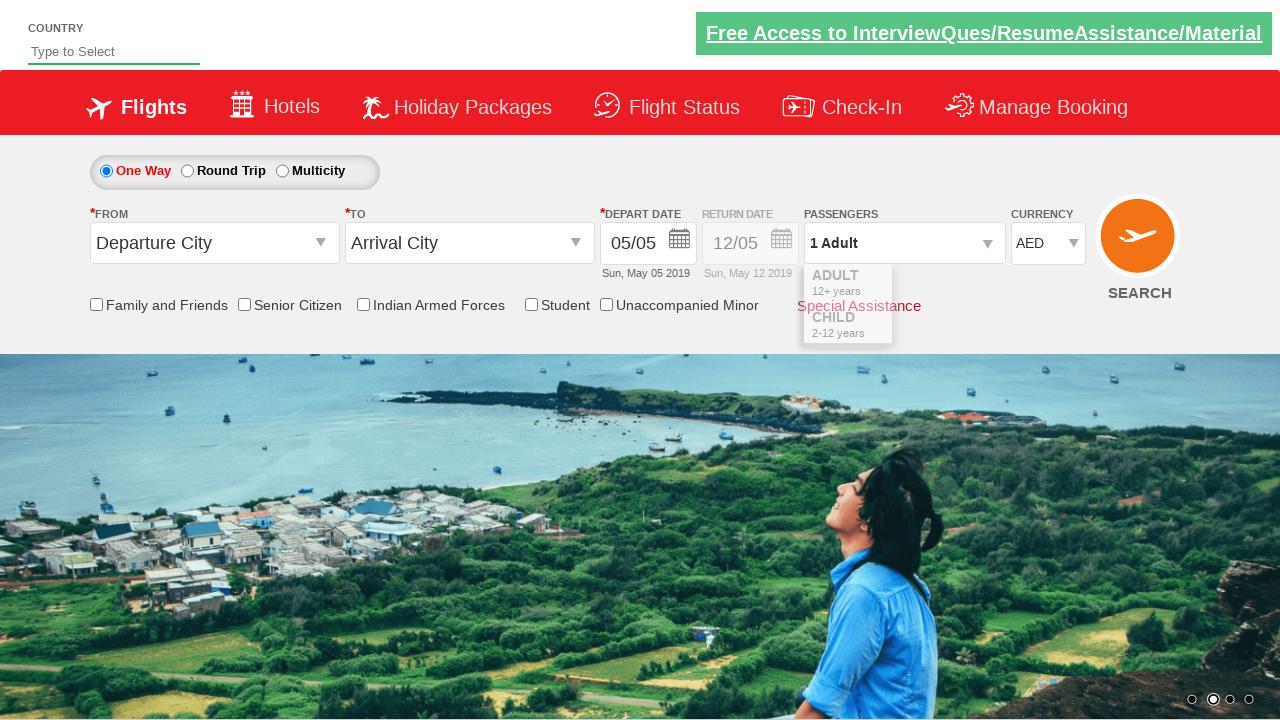

Waited 1000ms for passenger selection panel to load
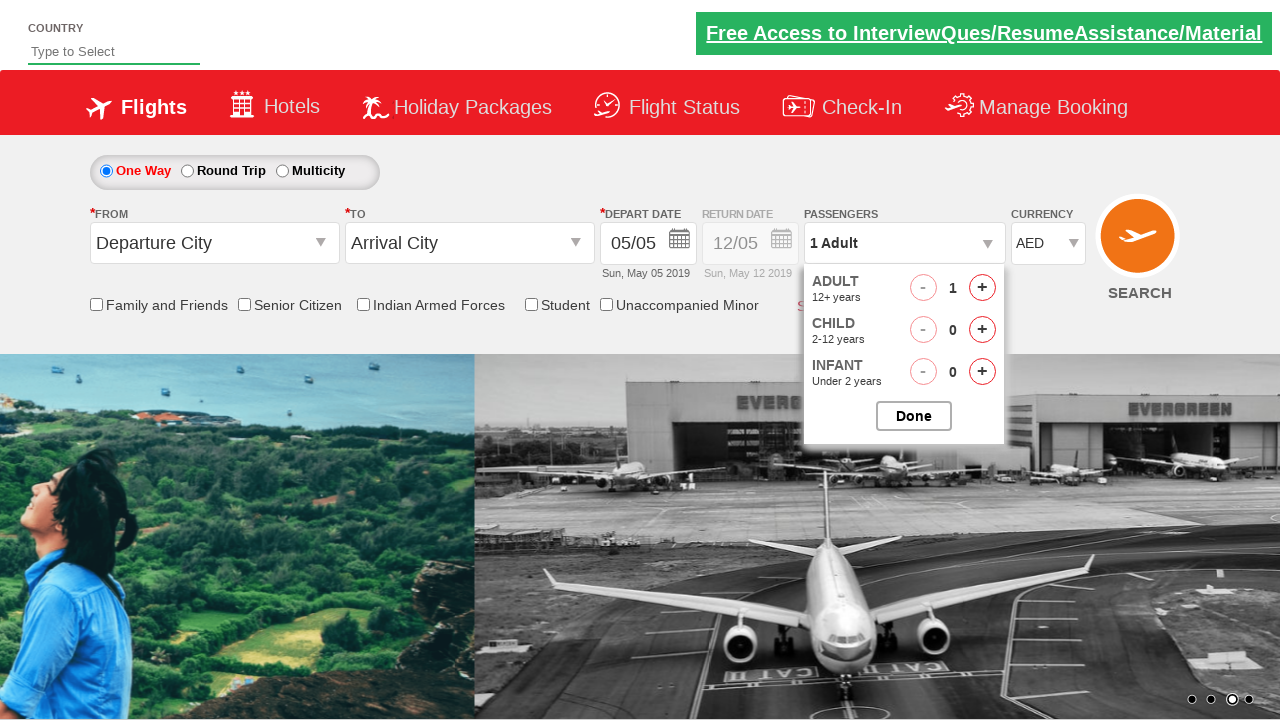

Clicked add adult button (iteration 1 of 4) at (982, 288) on #hrefIncAdt
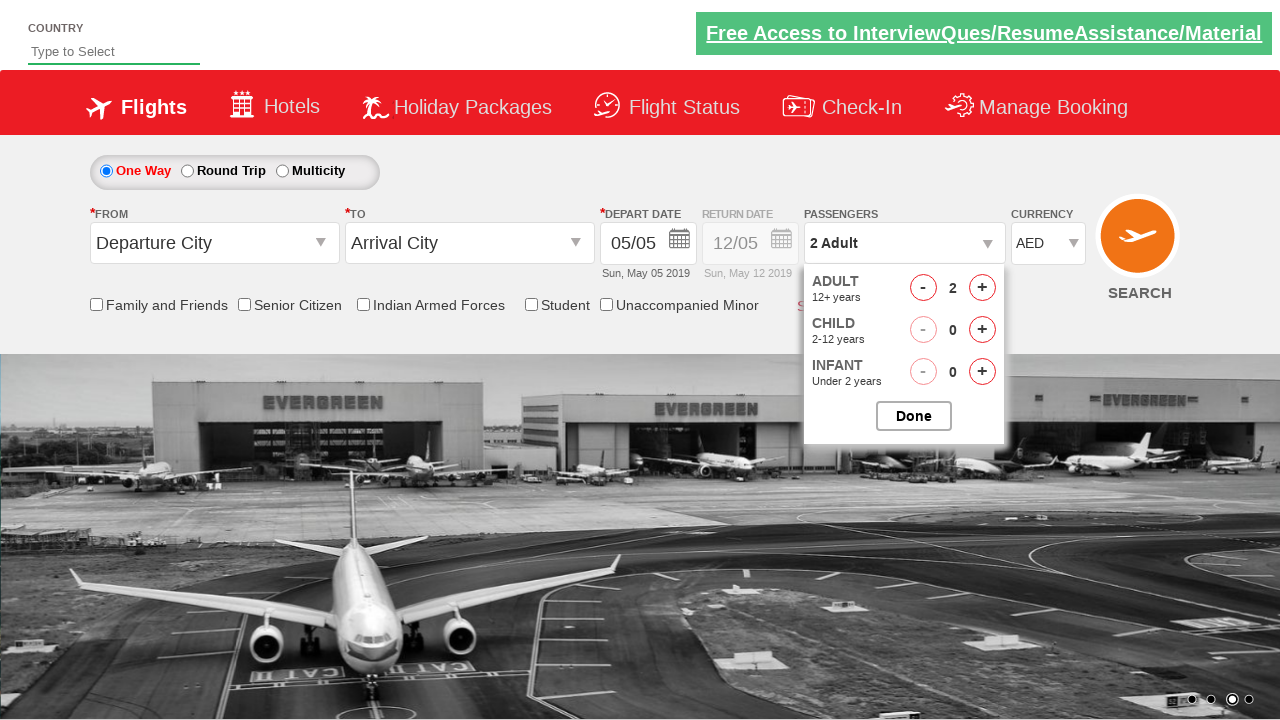

Clicked add adult button (iteration 2 of 4) at (982, 288) on #hrefIncAdt
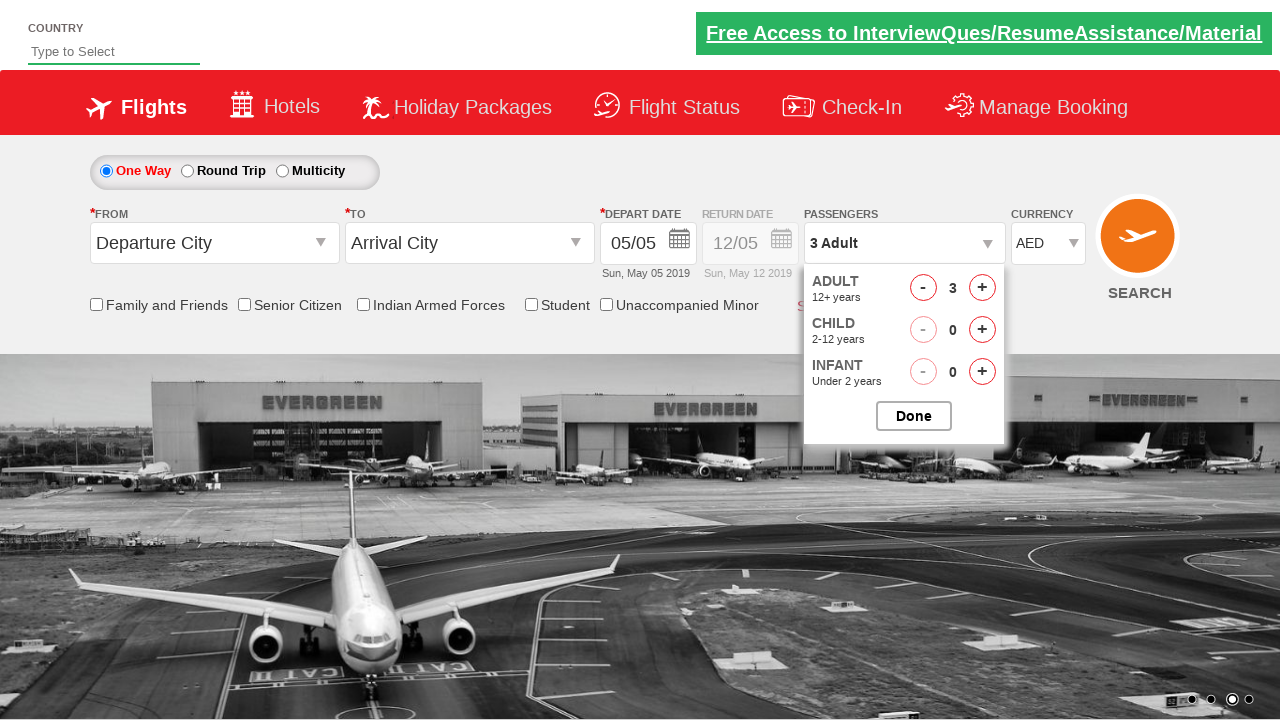

Clicked add adult button (iteration 3 of 4) at (982, 288) on #hrefIncAdt
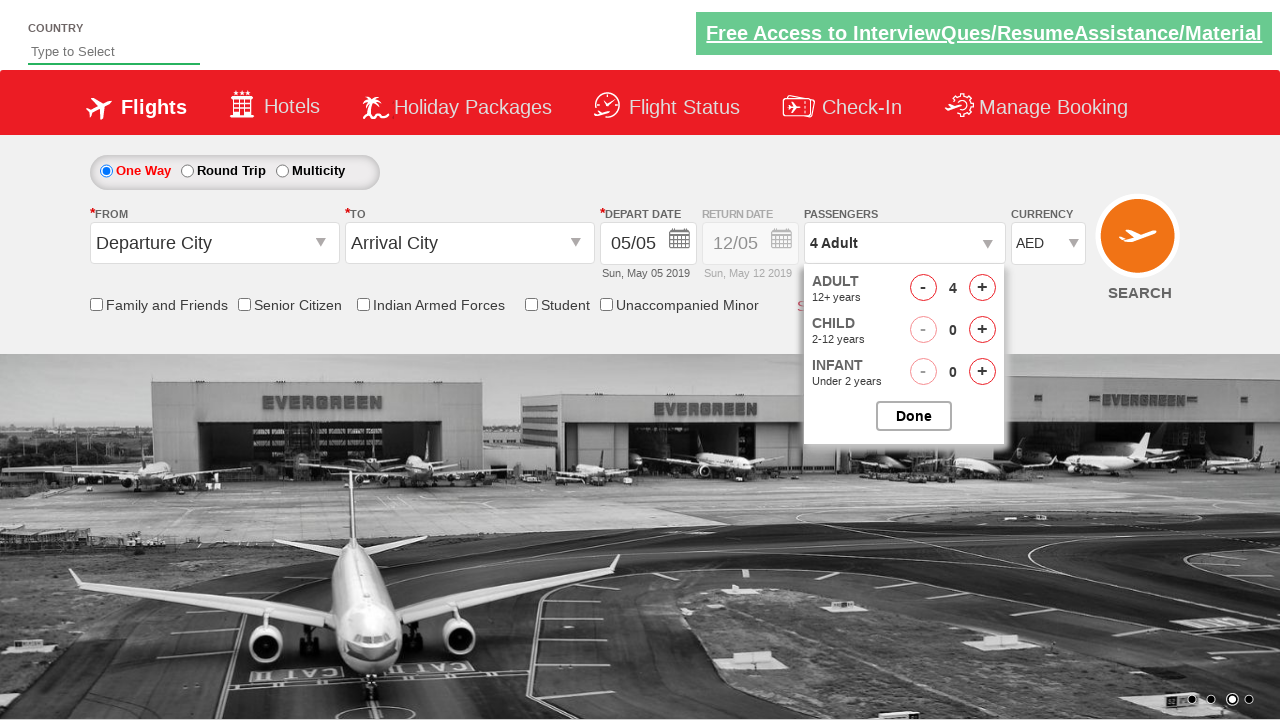

Clicked add adult button (iteration 4 of 4) at (982, 288) on #hrefIncAdt
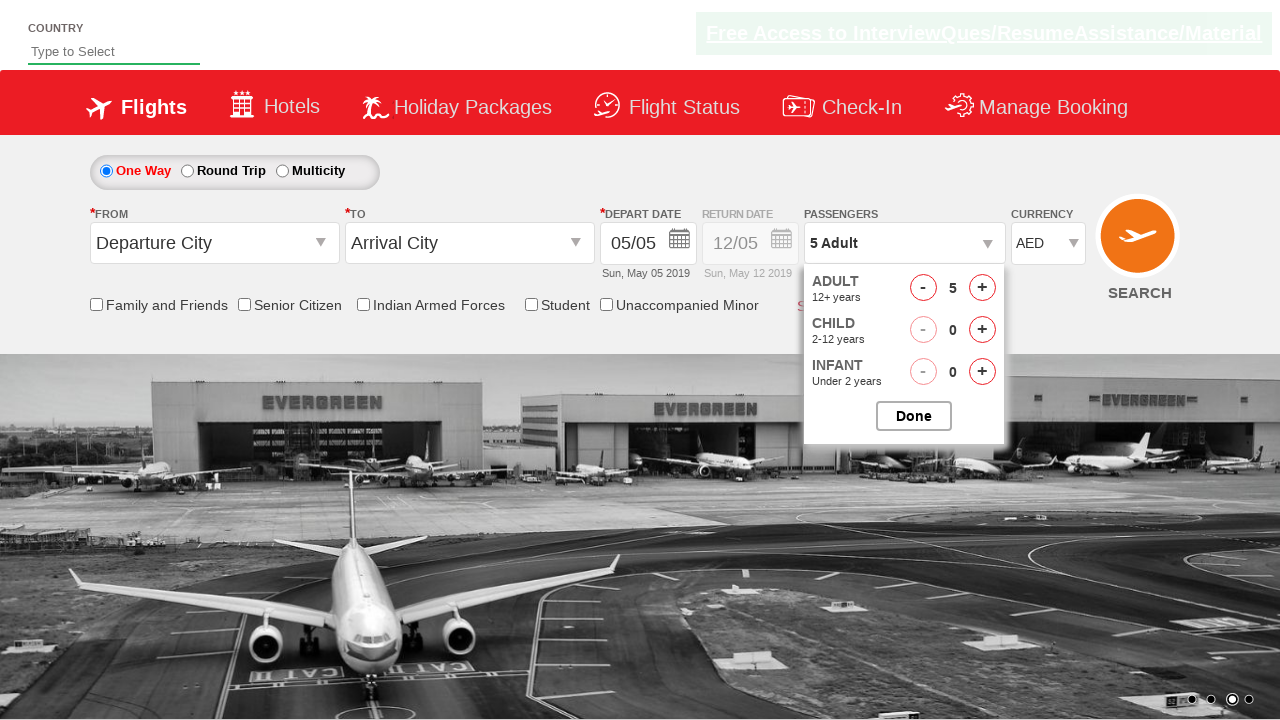

Clicked close button to close passenger selection panel at (914, 416) on #btnclosepaxoption
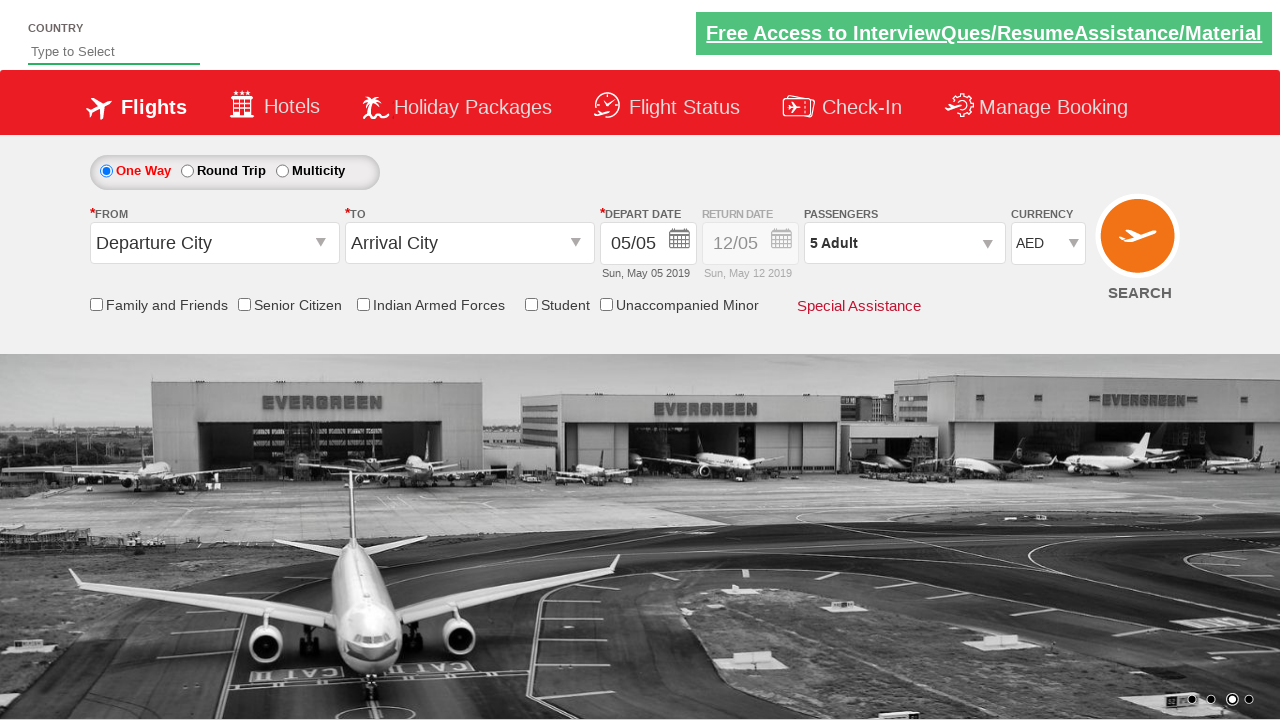

Waited 1000ms for passenger panel to close
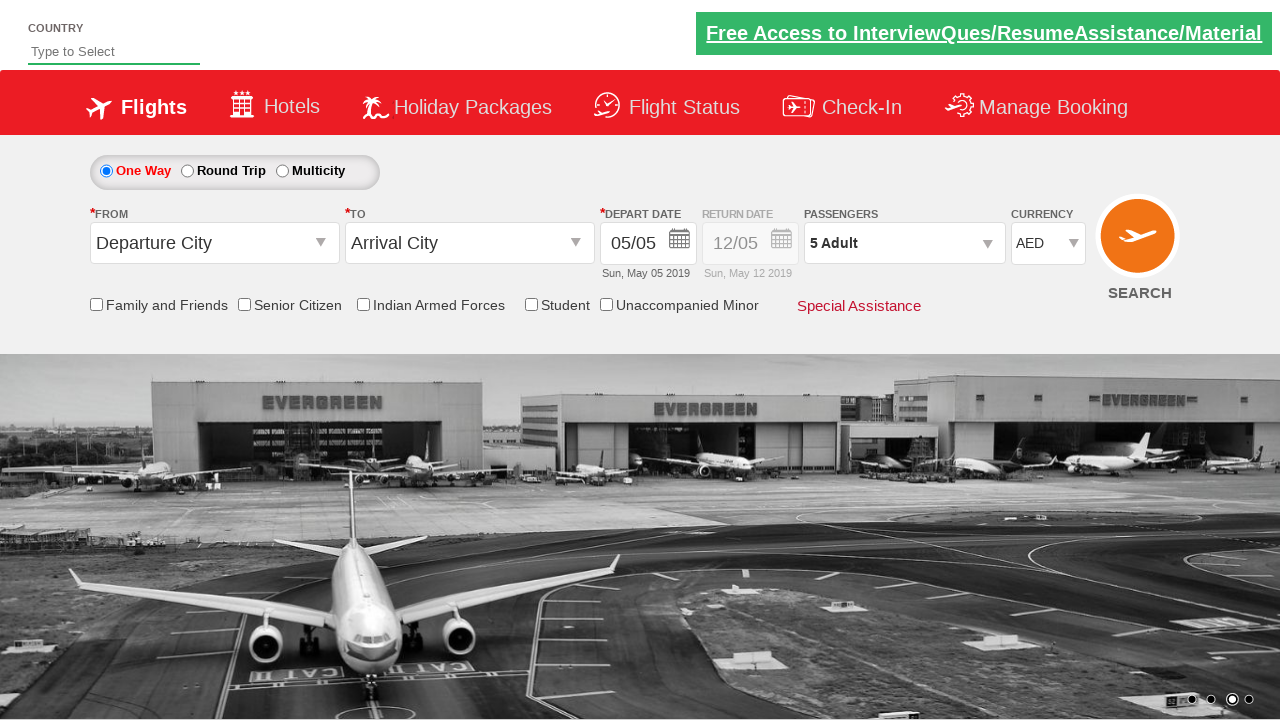

Clicked origin station dropdown to open options at (214, 243) on #ctl00_mainContent_ddl_originStation1_CTXT
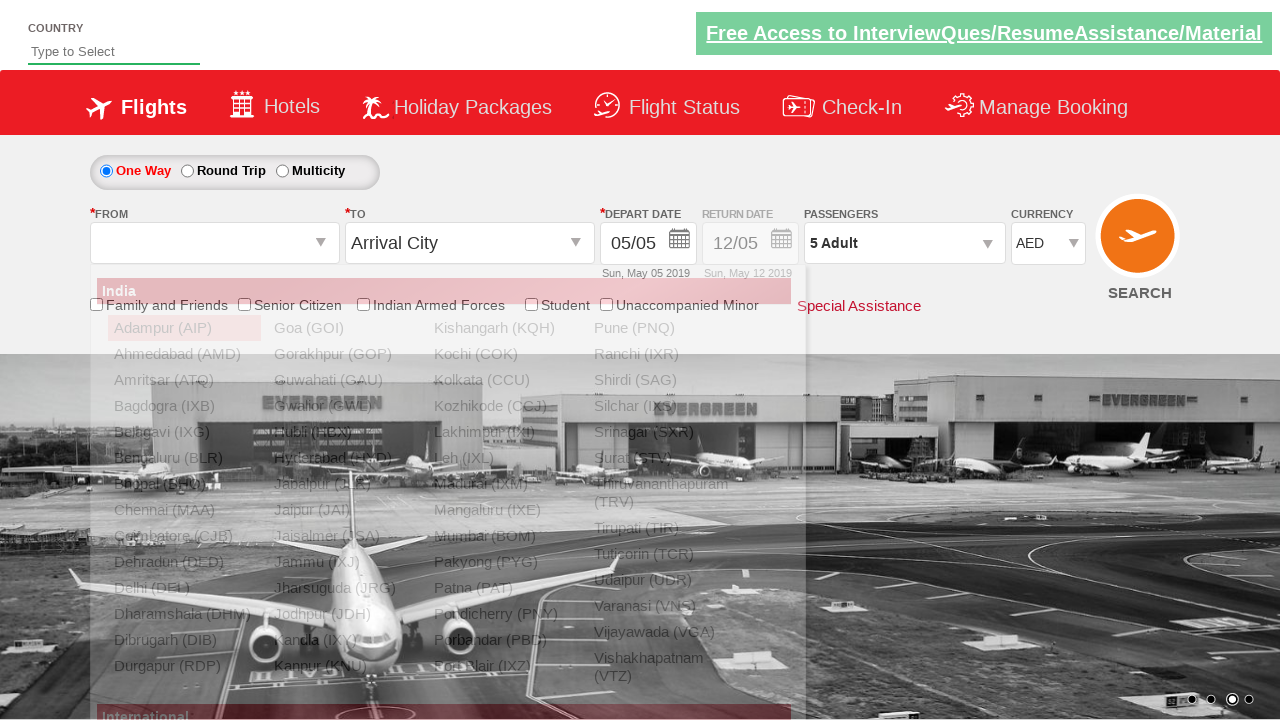

Selected BLR (Bangalore) as origin station at (184, 458) on xpath=//a[@value='BLR']
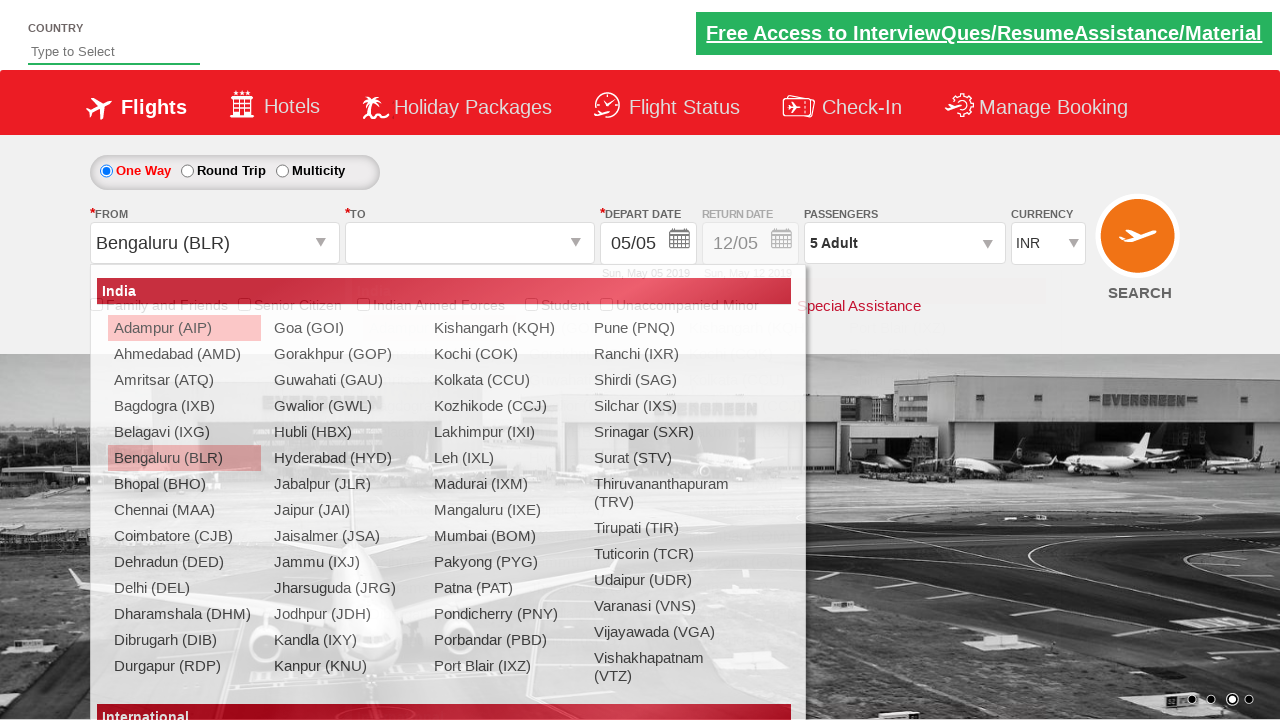

Waited 1000ms for destination dropdown to be ready
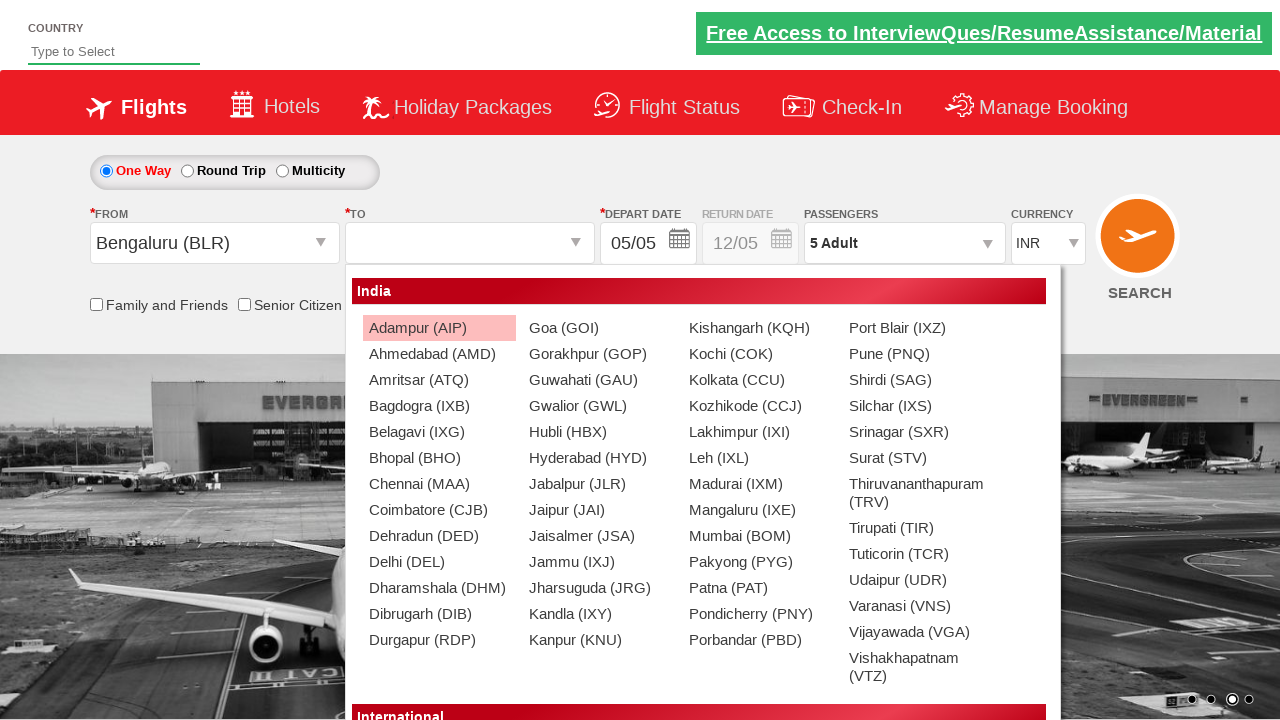

Selected MAA (Chennai) as destination station at (439, 484) on xpath=//div[@id='glsctl00_mainContent_ddl_destinationStation1_CTNR']//a[@value='
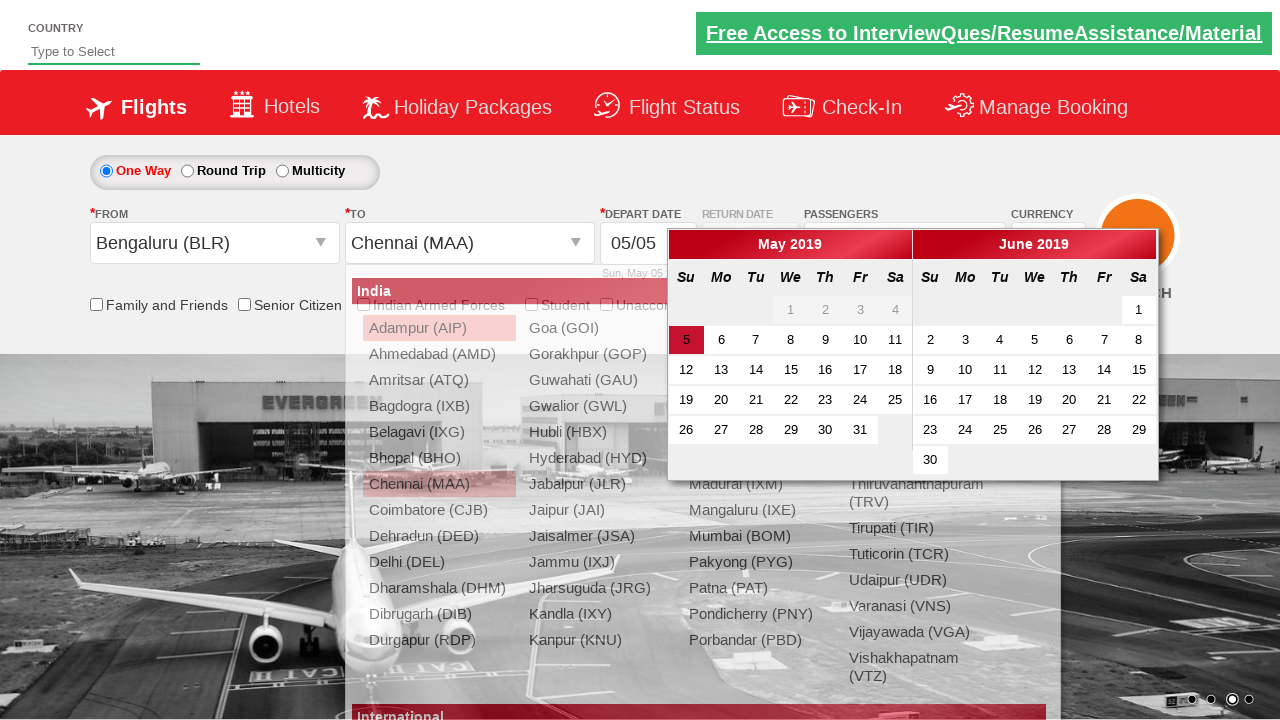

Filled autosuggest field with 'ind' on #autosuggest
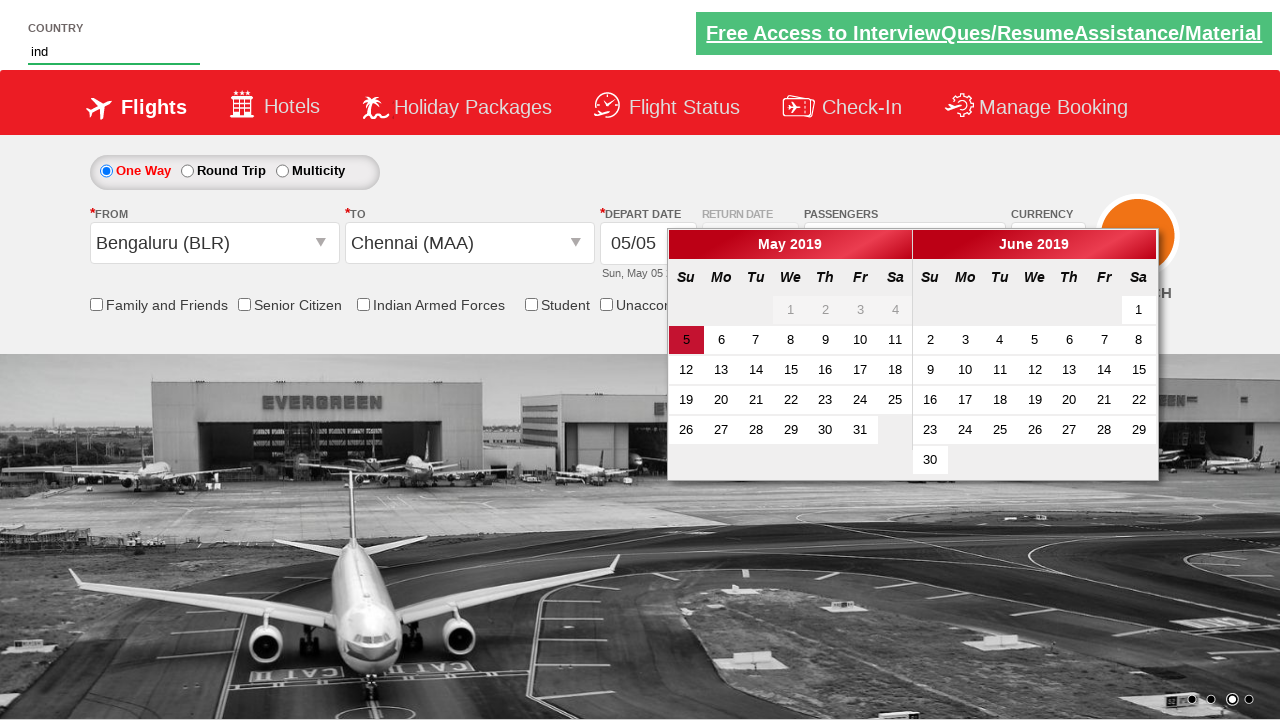

Waited 1000ms for autosuggest options to appear
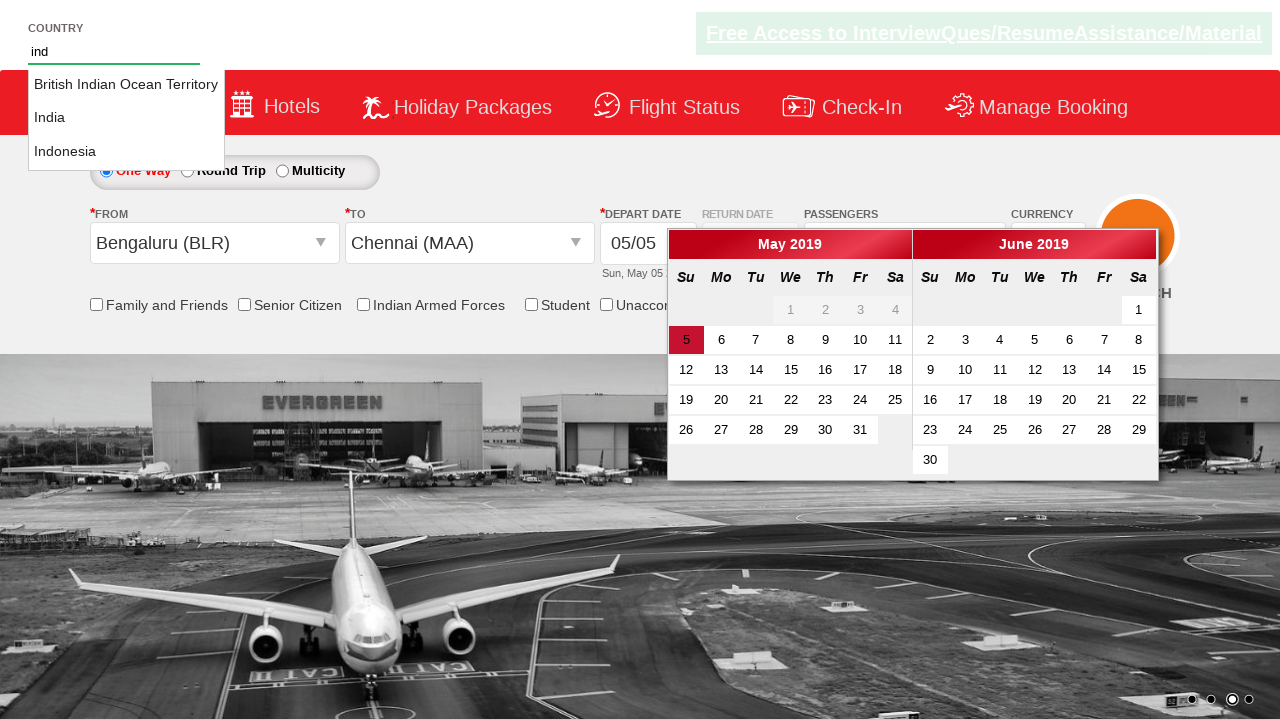

Selected 'India' from autosuggest options at (126, 118) on li.ui-menu-item a >> nth=1
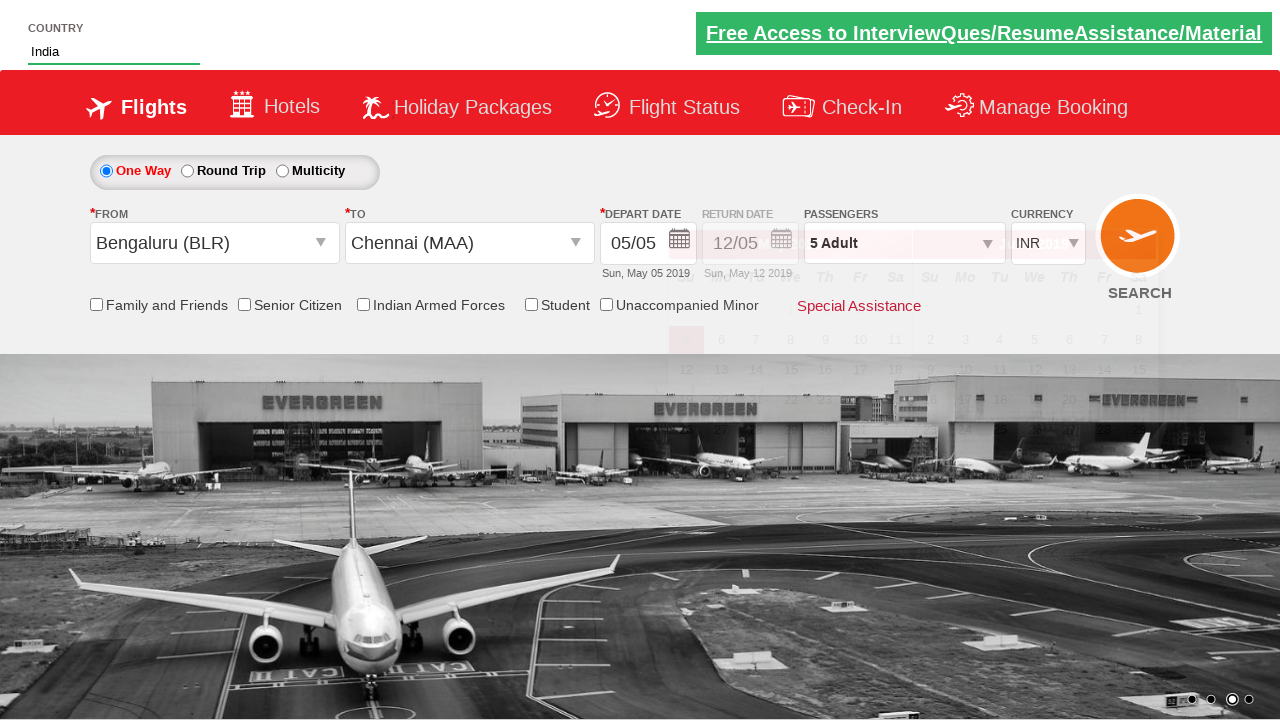

Checked the friends and family checkbox at (96, 304) on input[id*='friendsandfamily']
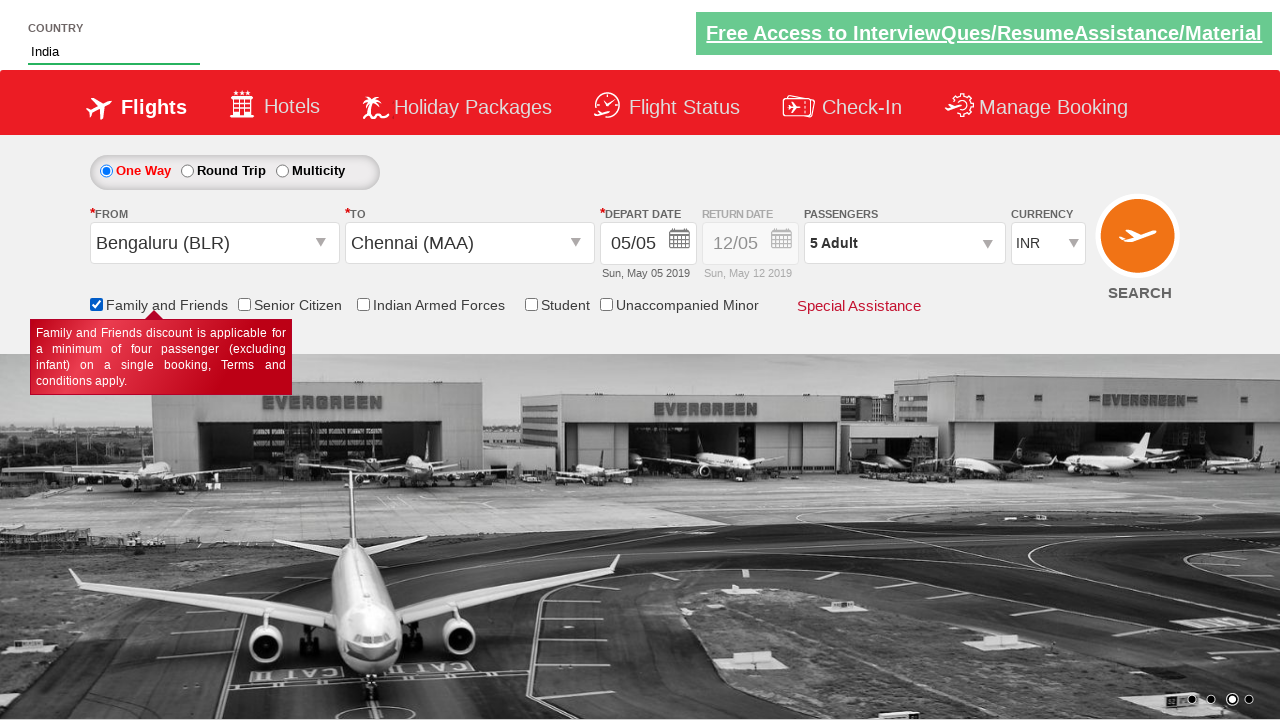

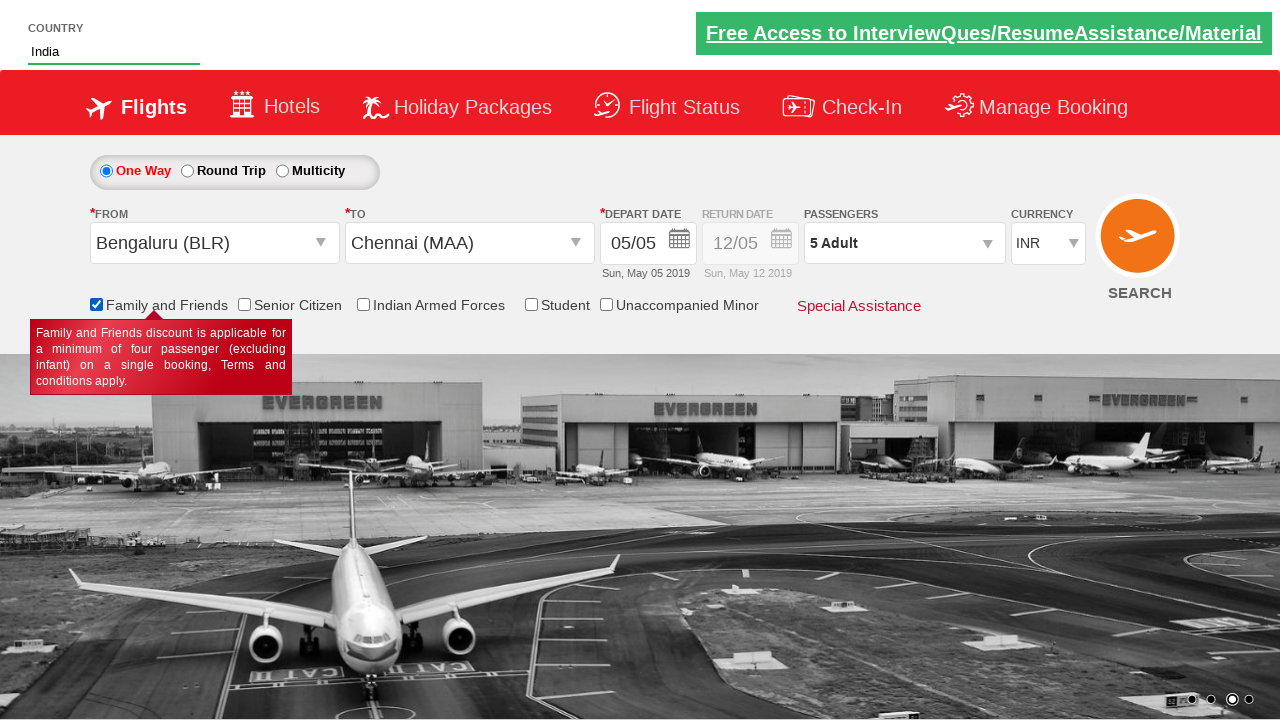